Tests navigation through the main menu links on the Selenium HQ website by clicking through Projects, Download, Documentation, Support, and About links

Starting URL: http://www.seleniumhq.org/

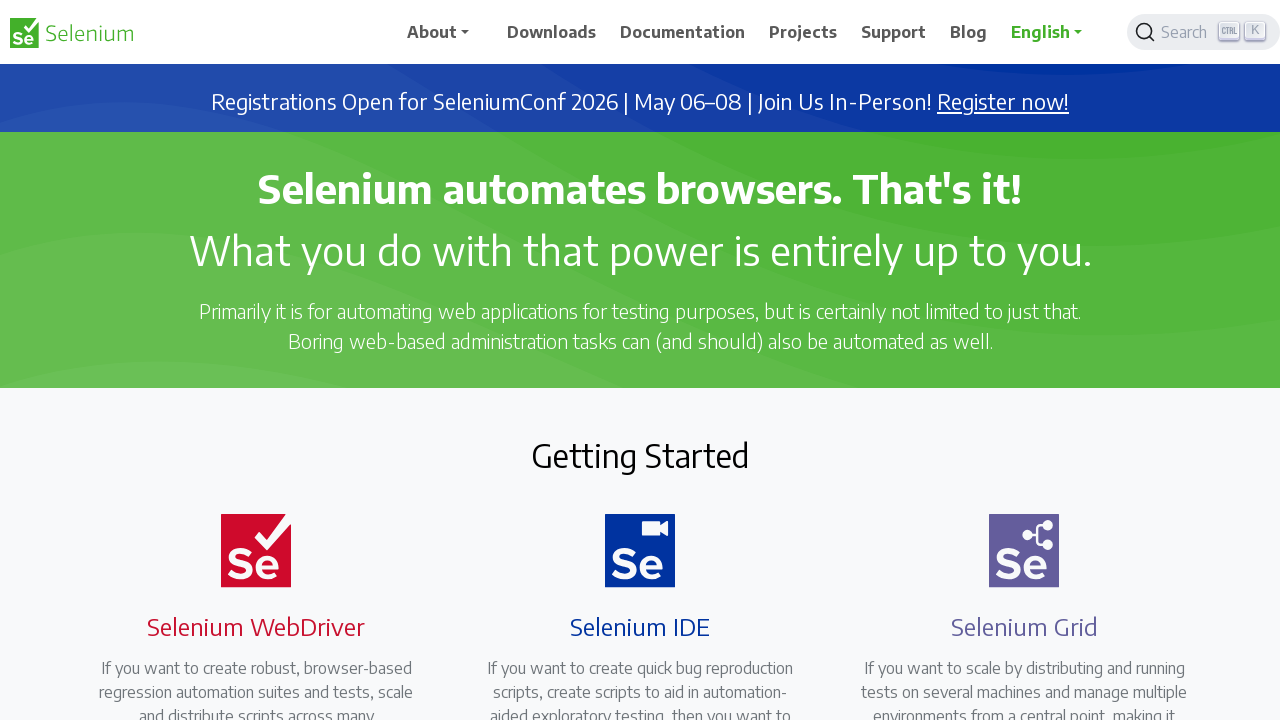

Navigated to Selenium HQ website
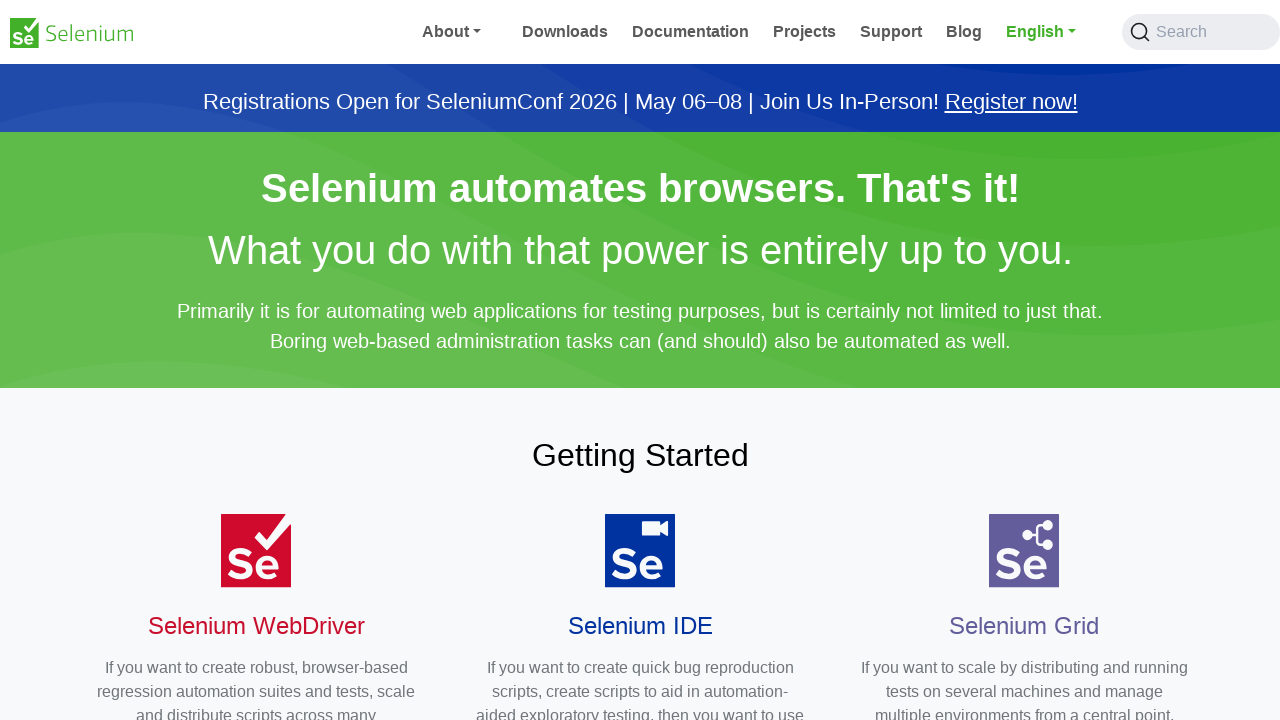

Clicked Projects link from main menu at (803, 32) on a:has-text('Projects')
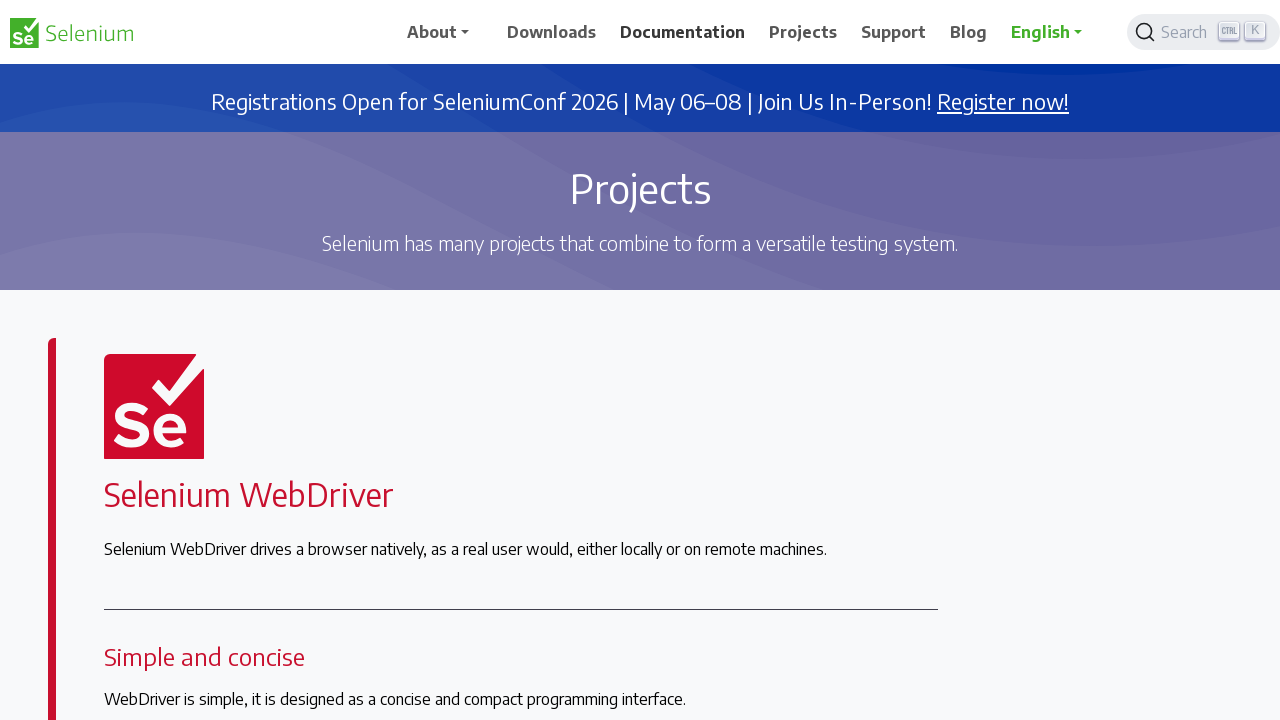

Clicked Download link from main menu at (552, 32) on a:has-text('Download')
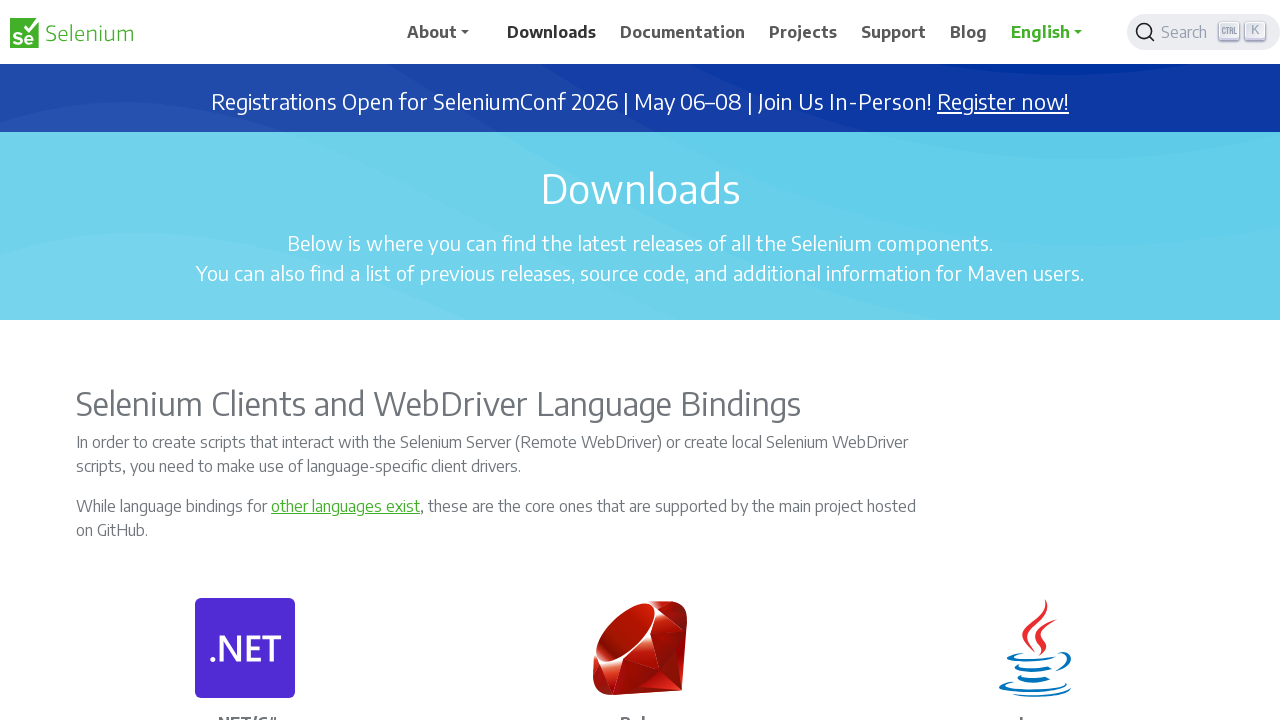

Clicked Documentation link from main menu at (683, 32) on a:has-text('Documentation')
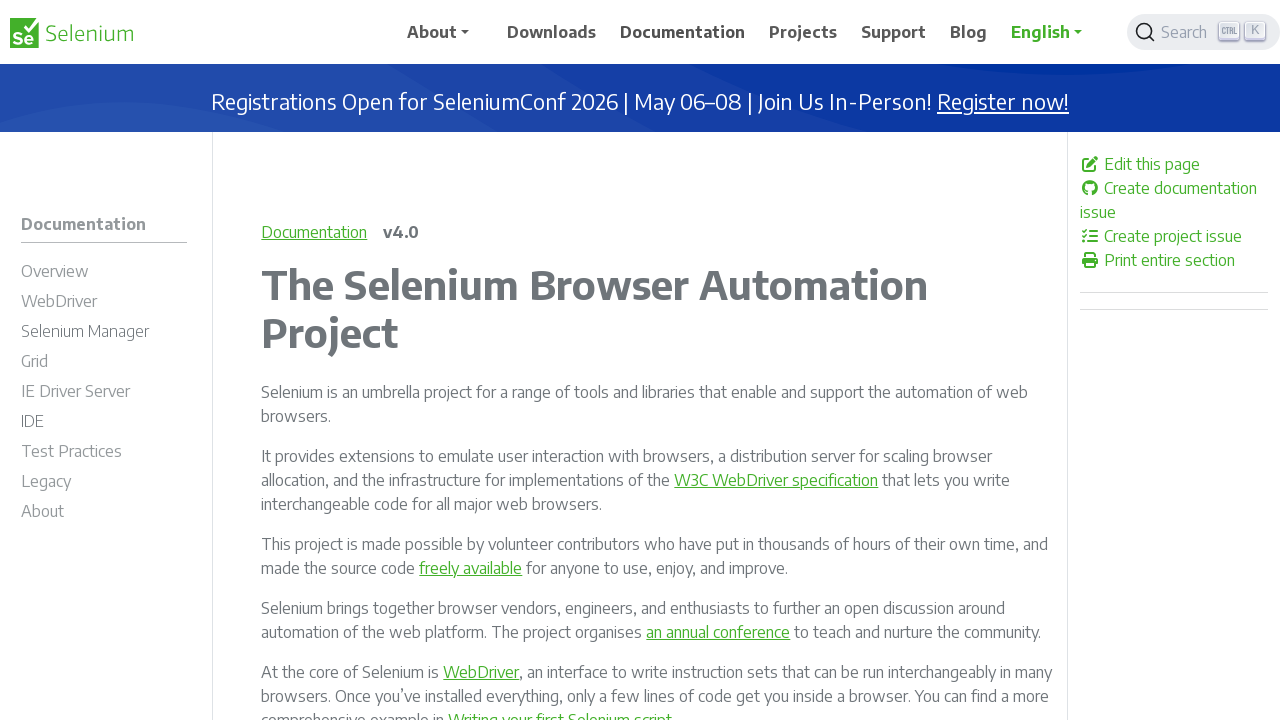

Clicked Support link from main menu at (894, 32) on a:has-text('Support')
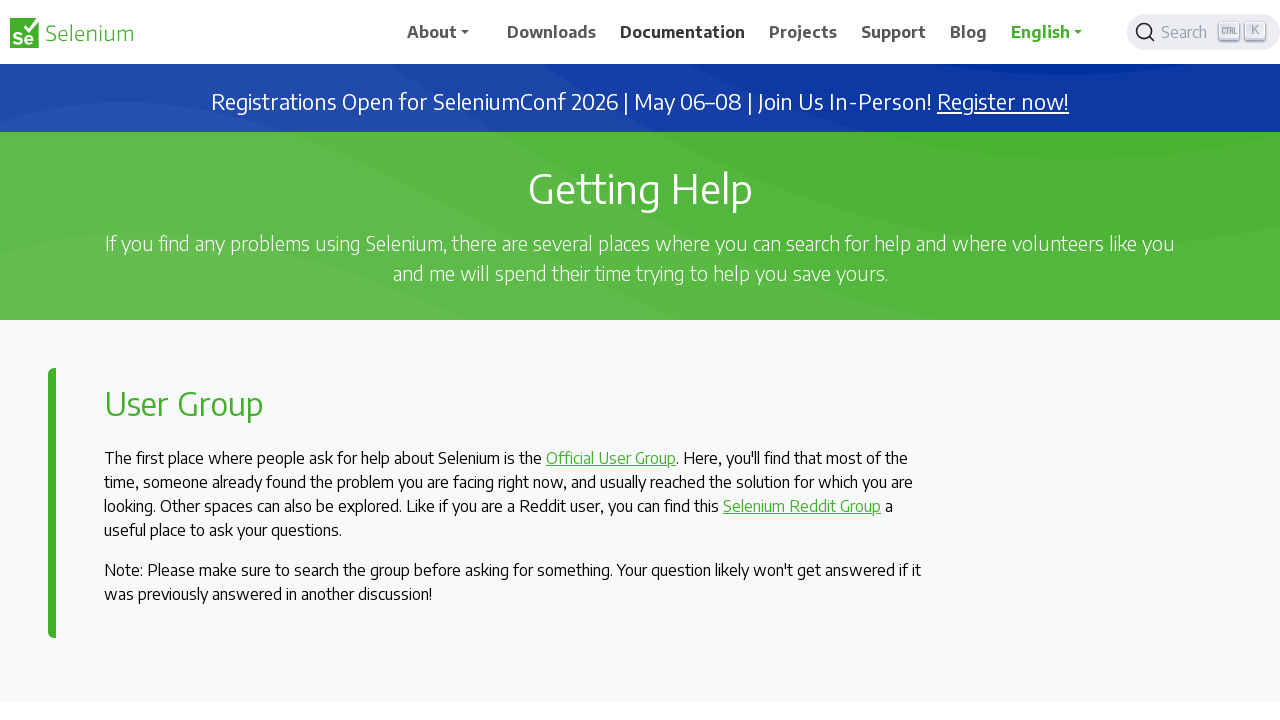

Clicked About link from main menu at (445, 32) on a:has-text('About')
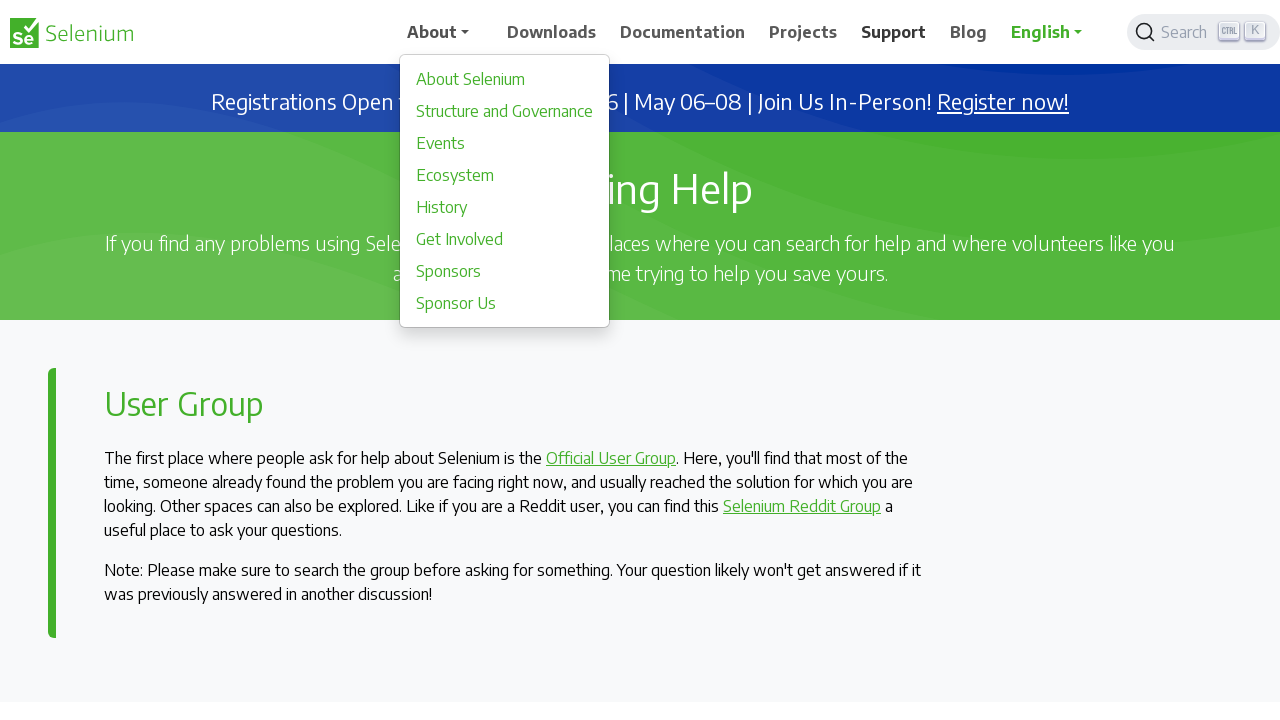

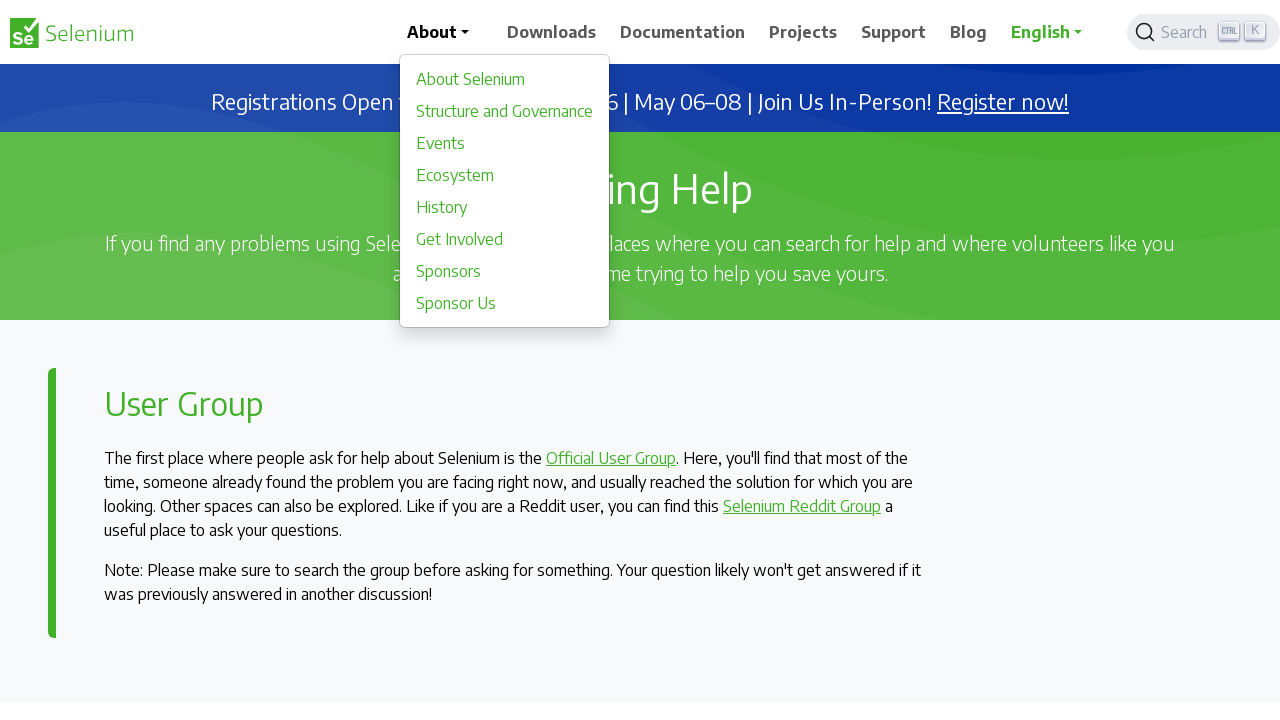